Verifies the OrangeHRM login page by checking that the company logo is displayed, the page title is correct, and the URL matches expectations

Starting URL: https://opensource-demo.orangehrmlive.com/web/index.php/auth/login

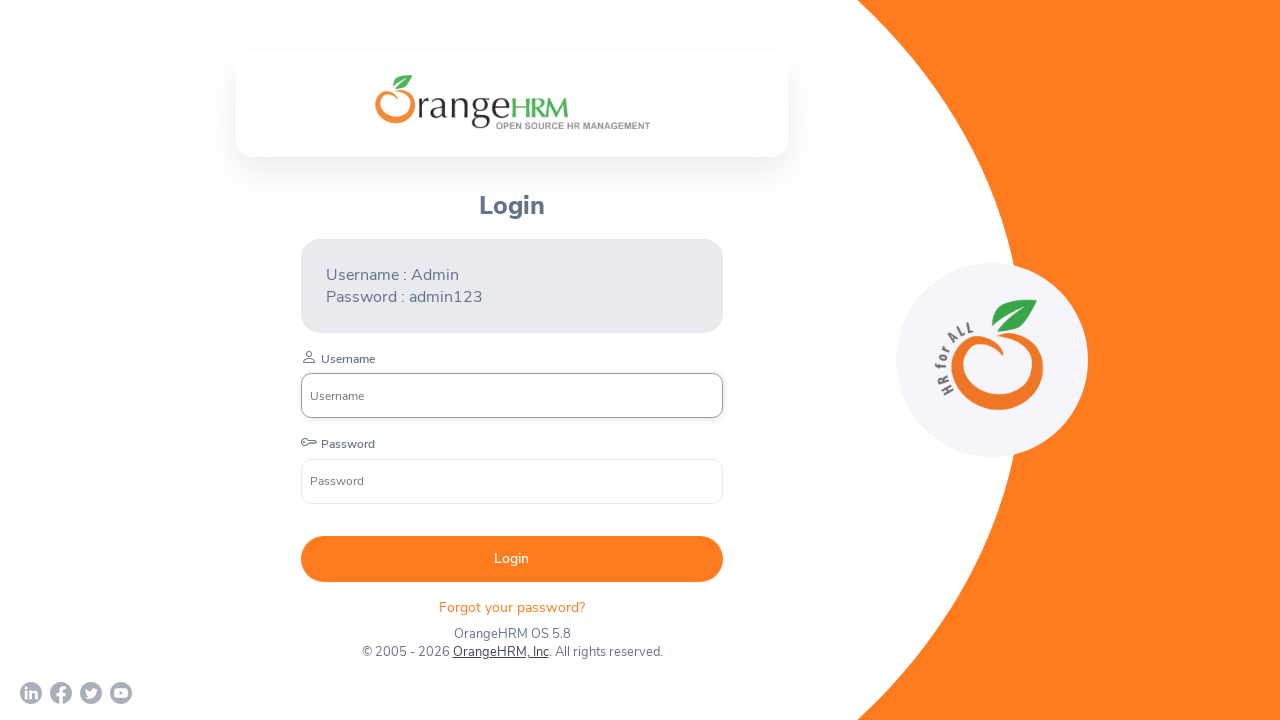

Located company branding logo element
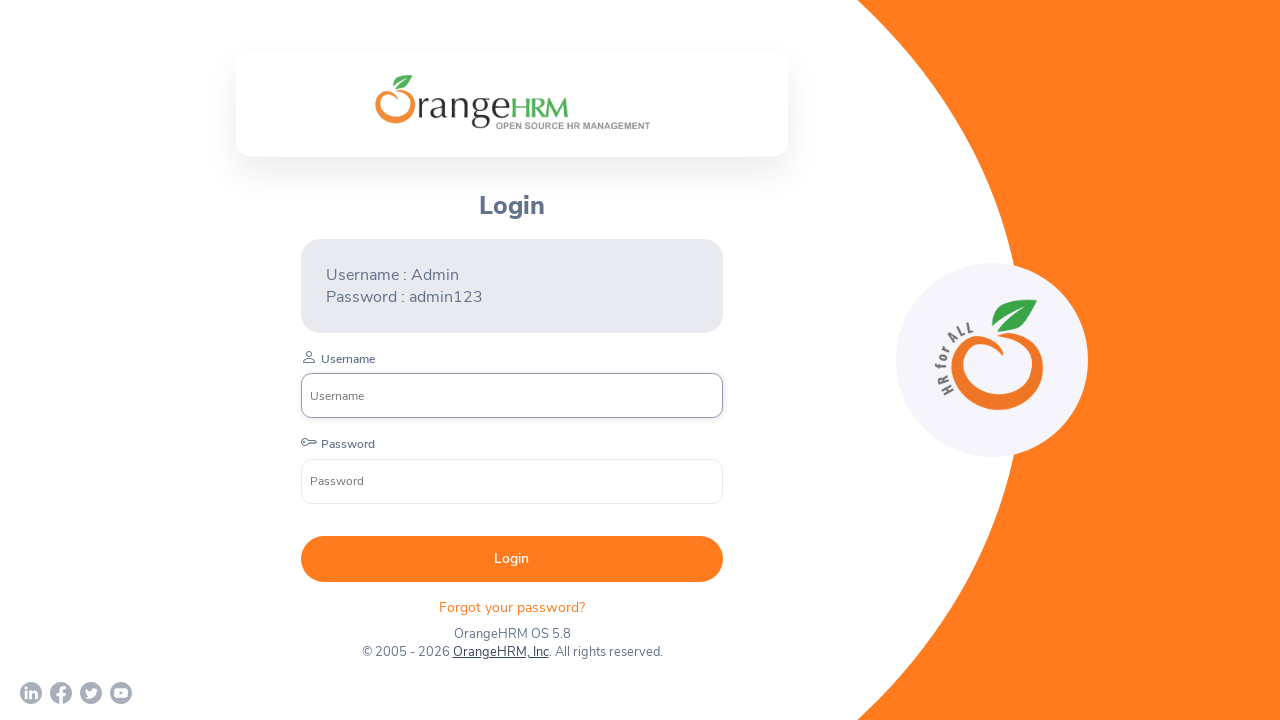

Verified company logo is visible on login page
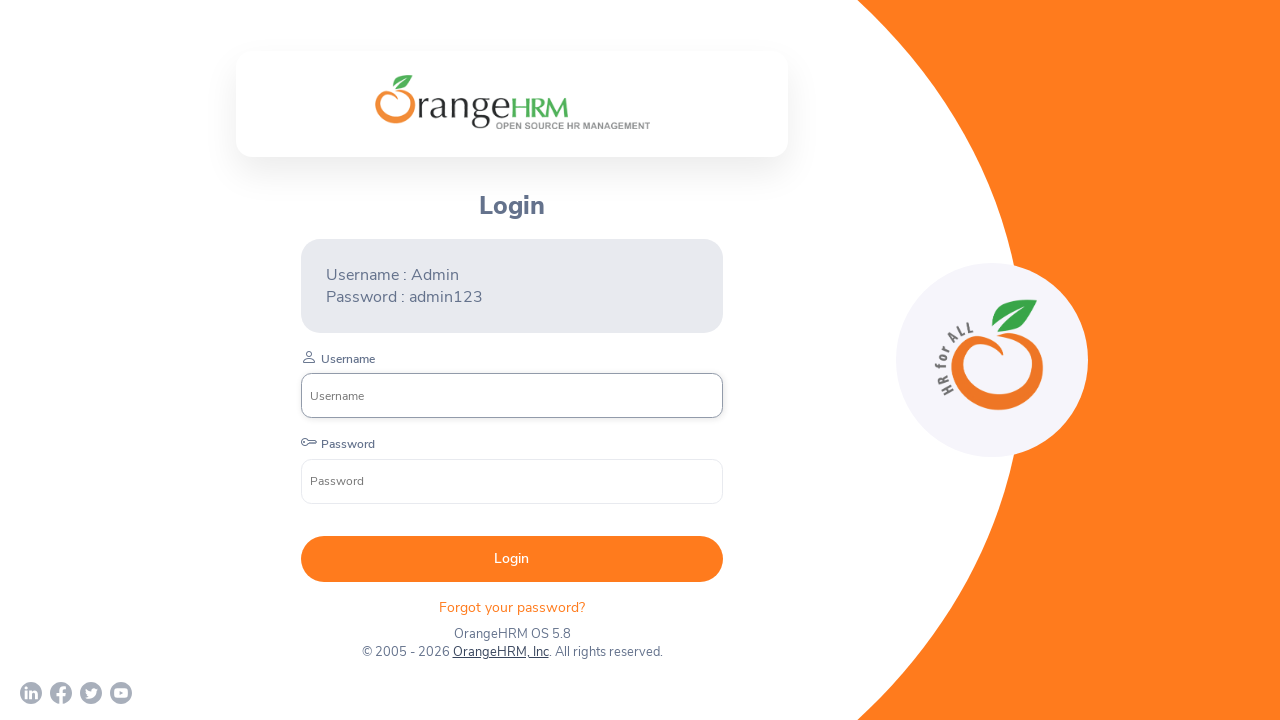

Verified page title is 'OrangeHRM'
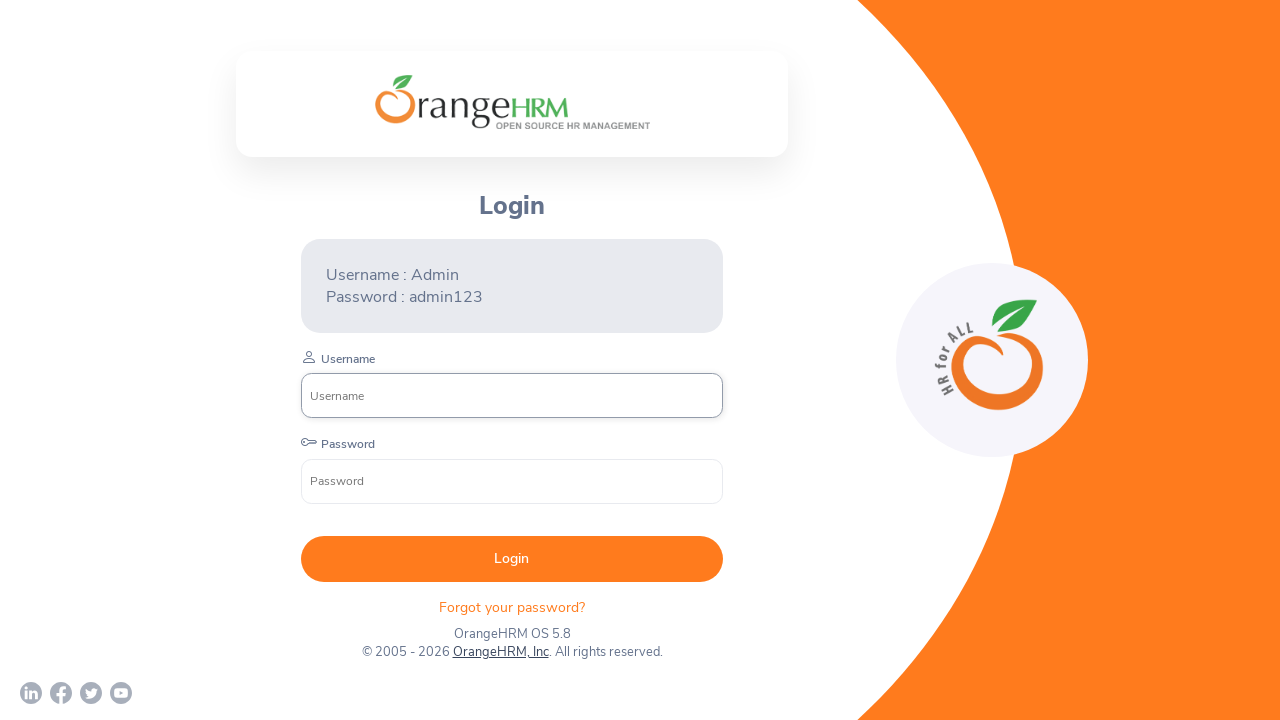

Verified current URL matches expected login page URL
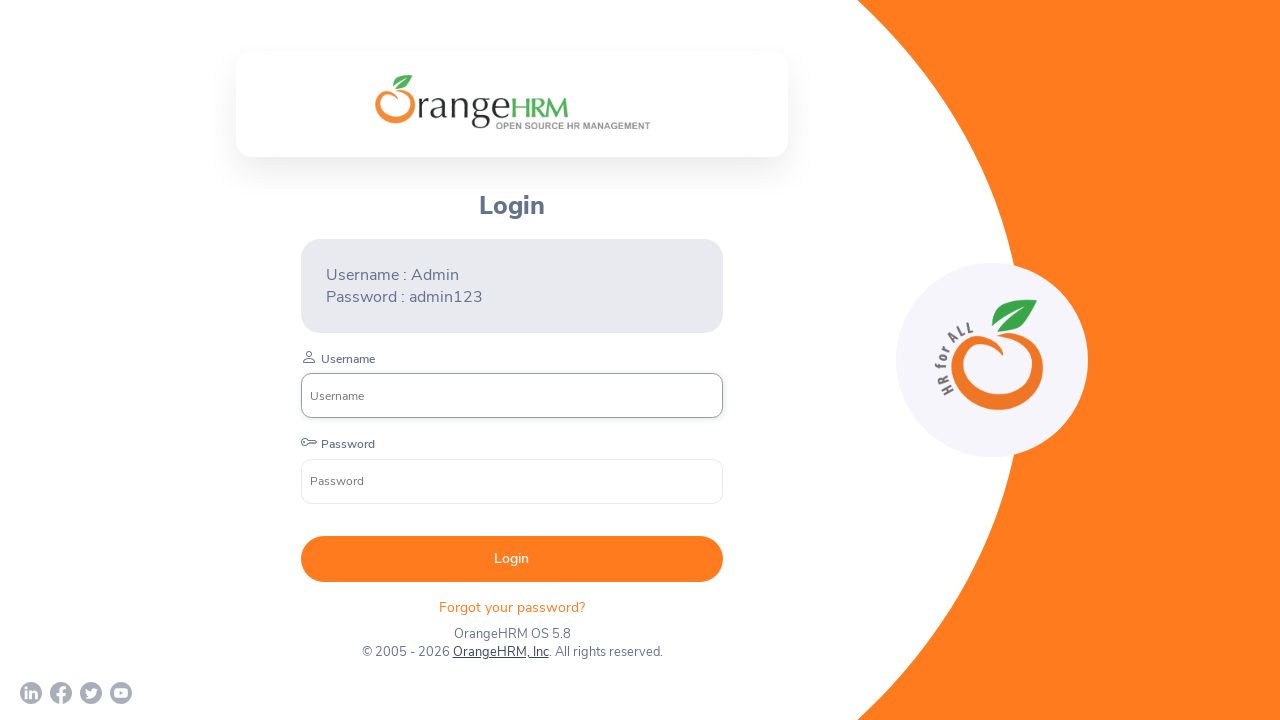

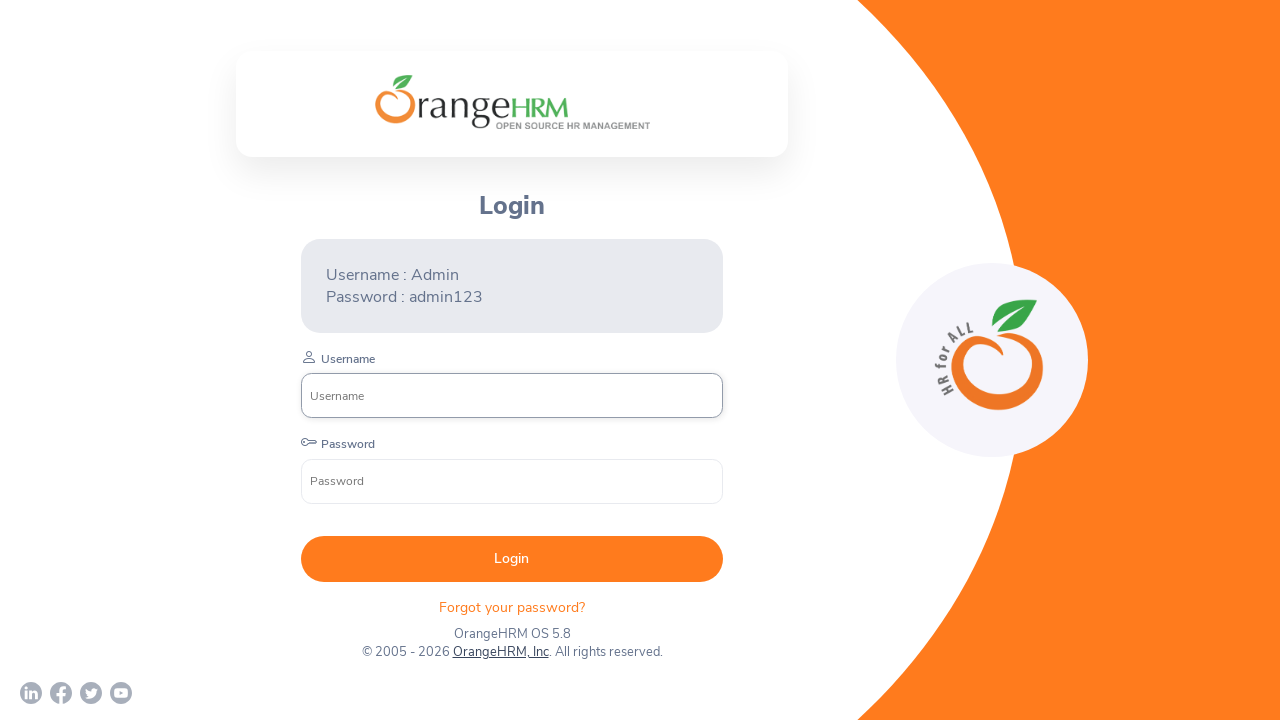